Navigates to Rediff mail login page and verifies the properties of the username text field element

Starting URL: https://mail.rediff.com/cgi-bin/login.cgi

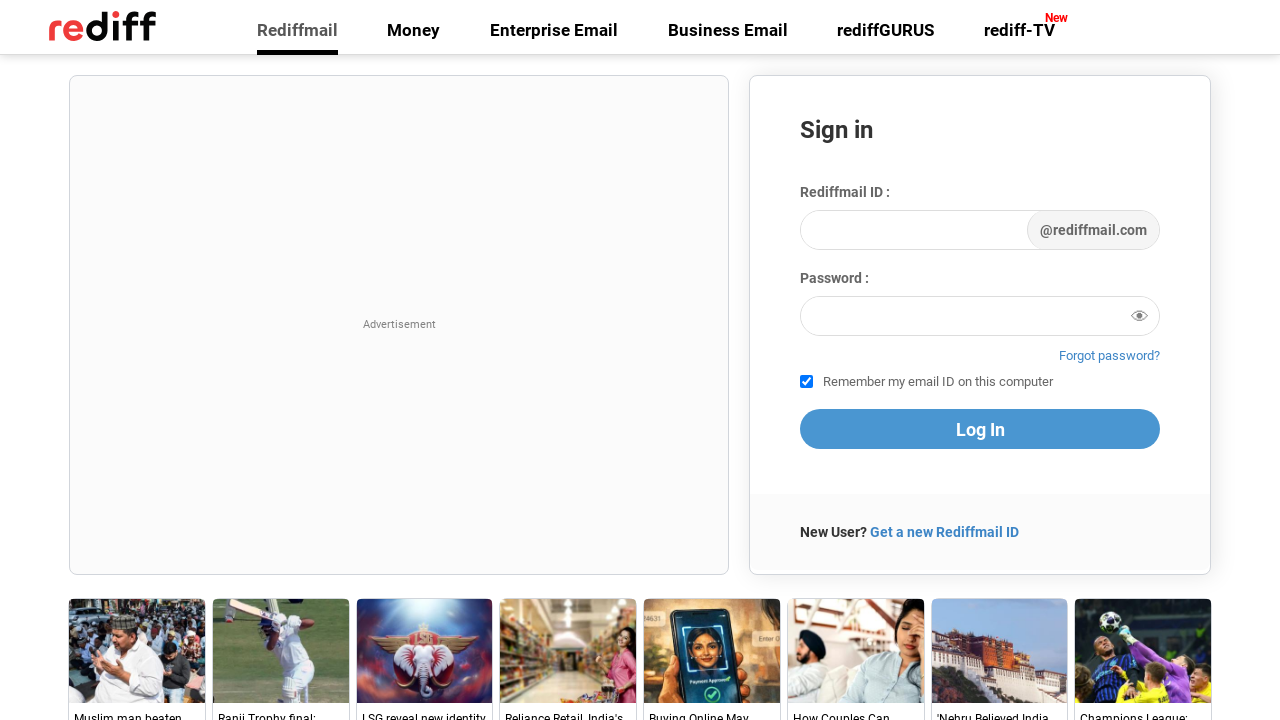

Navigated to Rediff mail login page
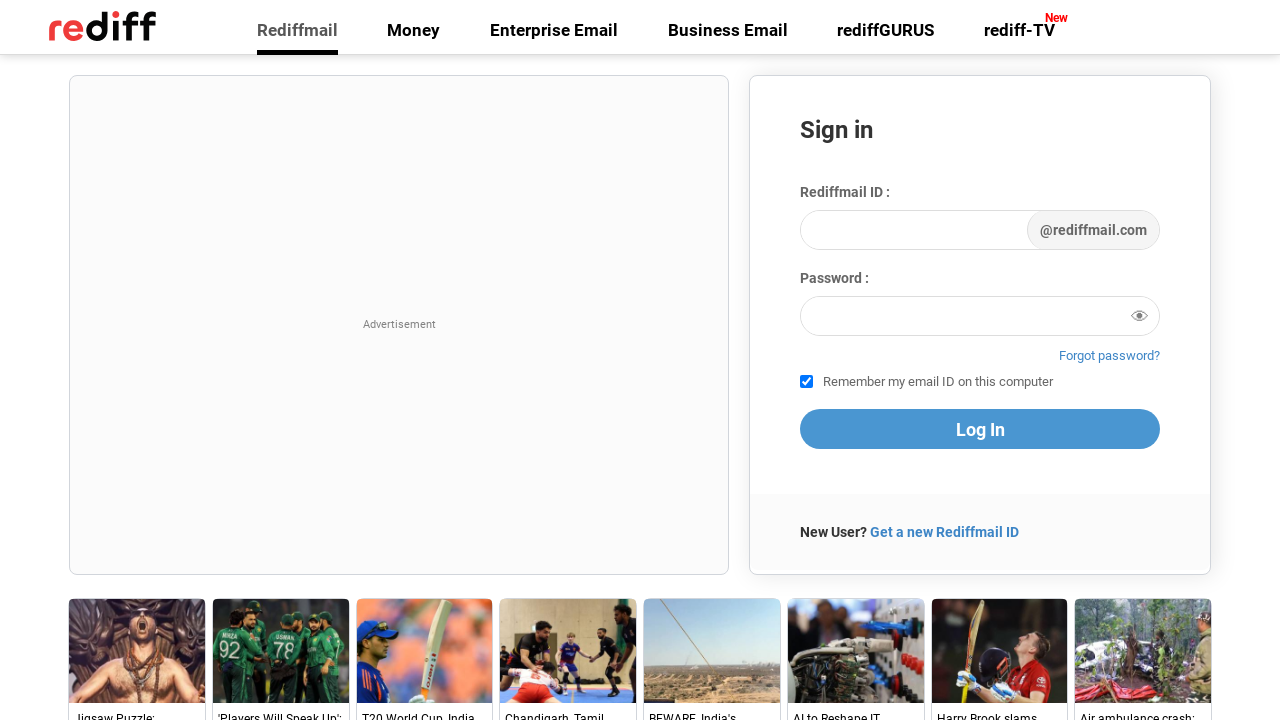

Located username text field element
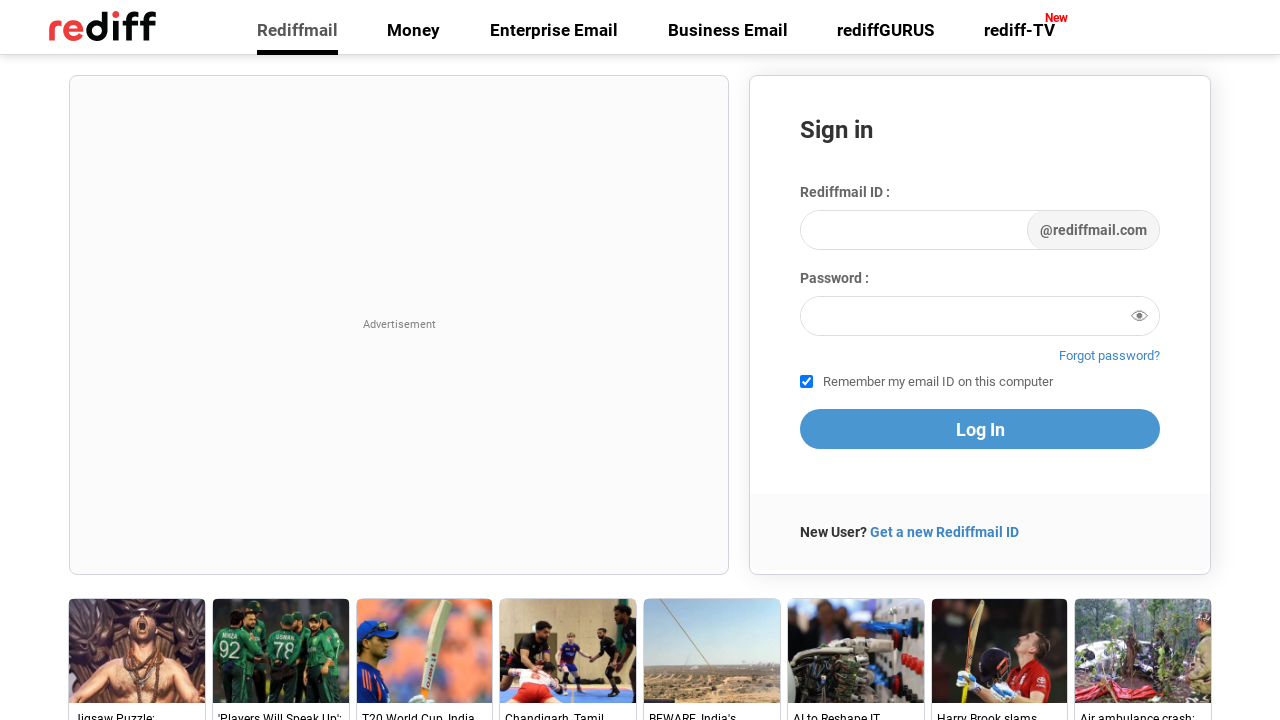

Verified username field is visible: True
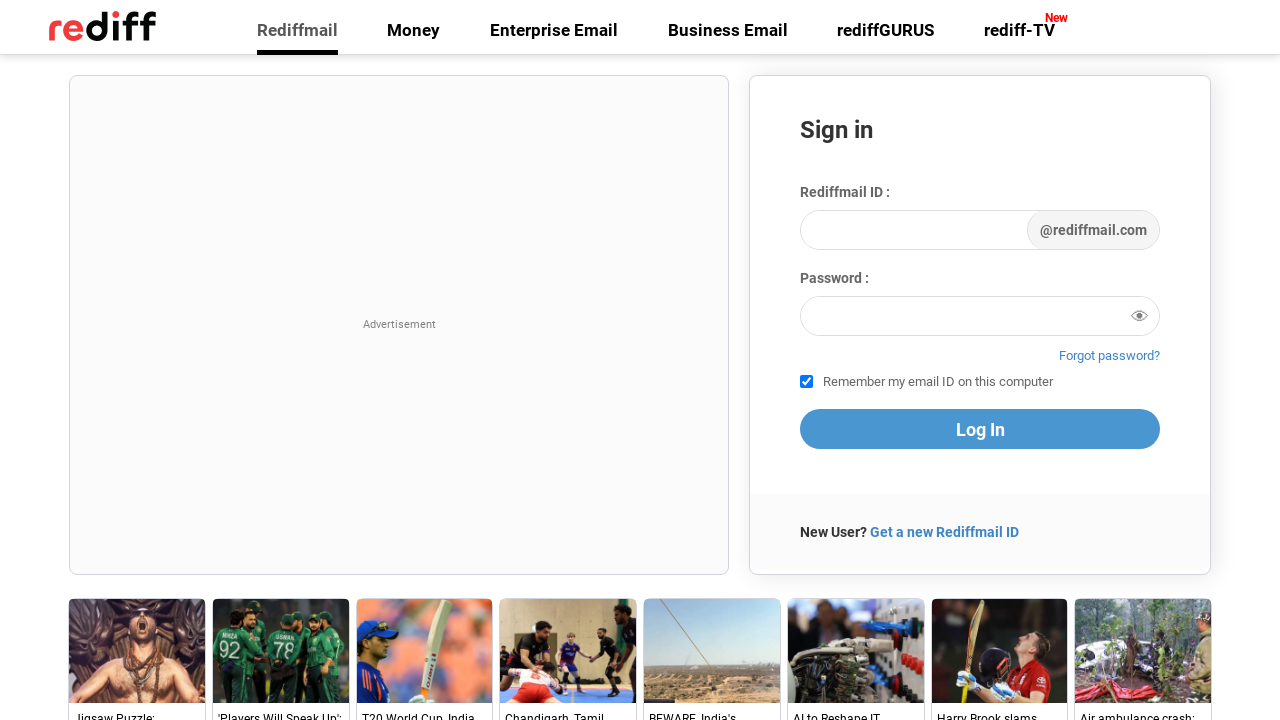

Verified username field is enabled: True
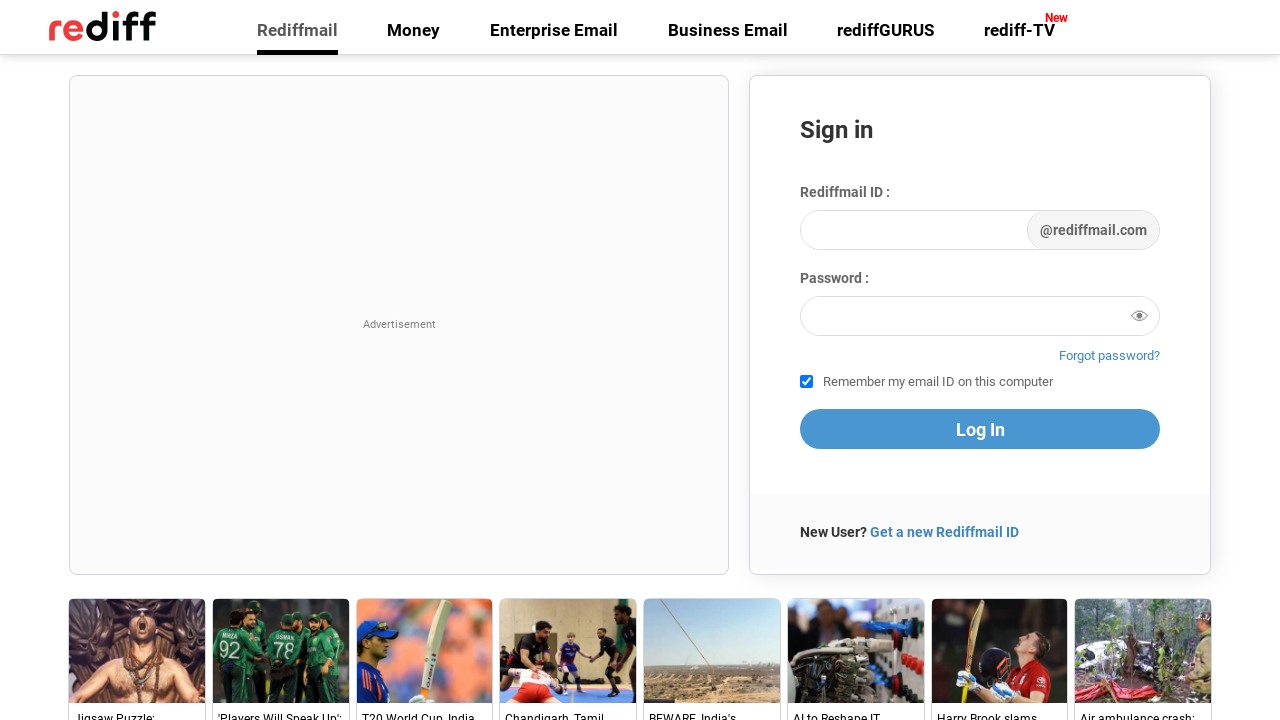

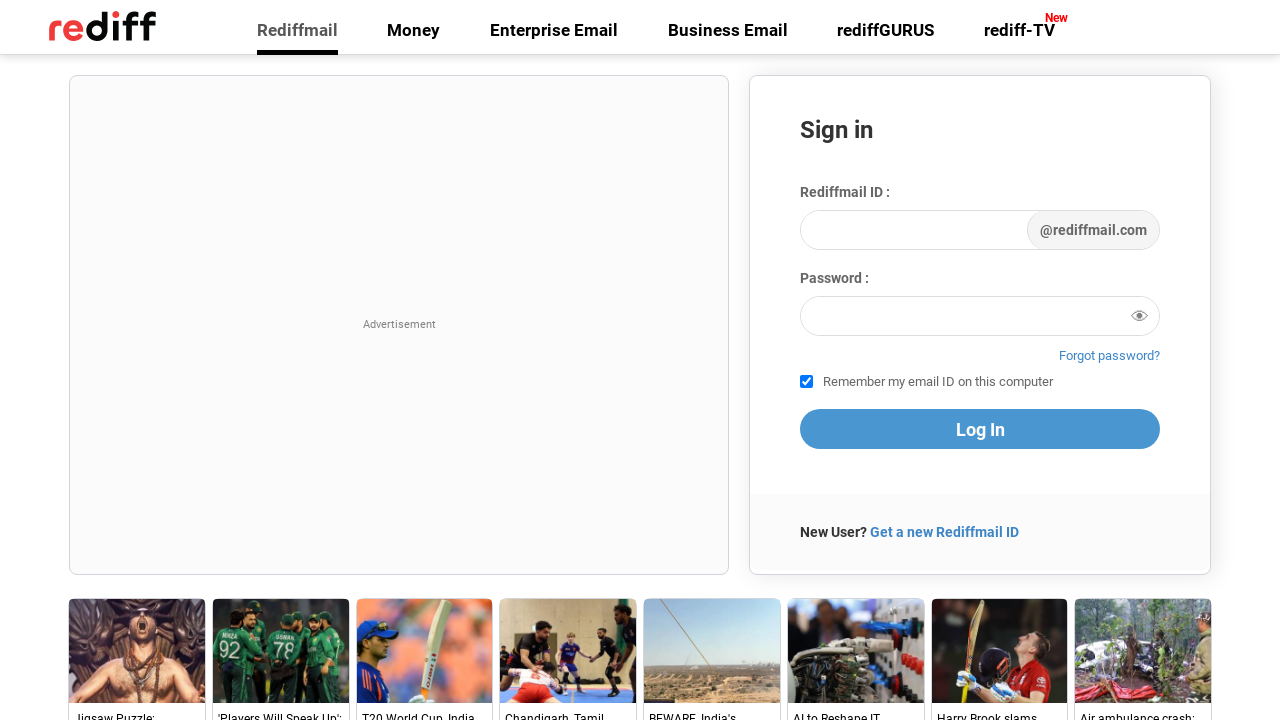